Clicks the Remove button, verifies the "It's gone!" message appears, confirms the checkbox is removed, and checks the Add button is displayed.

Starting URL: https://the-internet.herokuapp.com/dynamic_controls

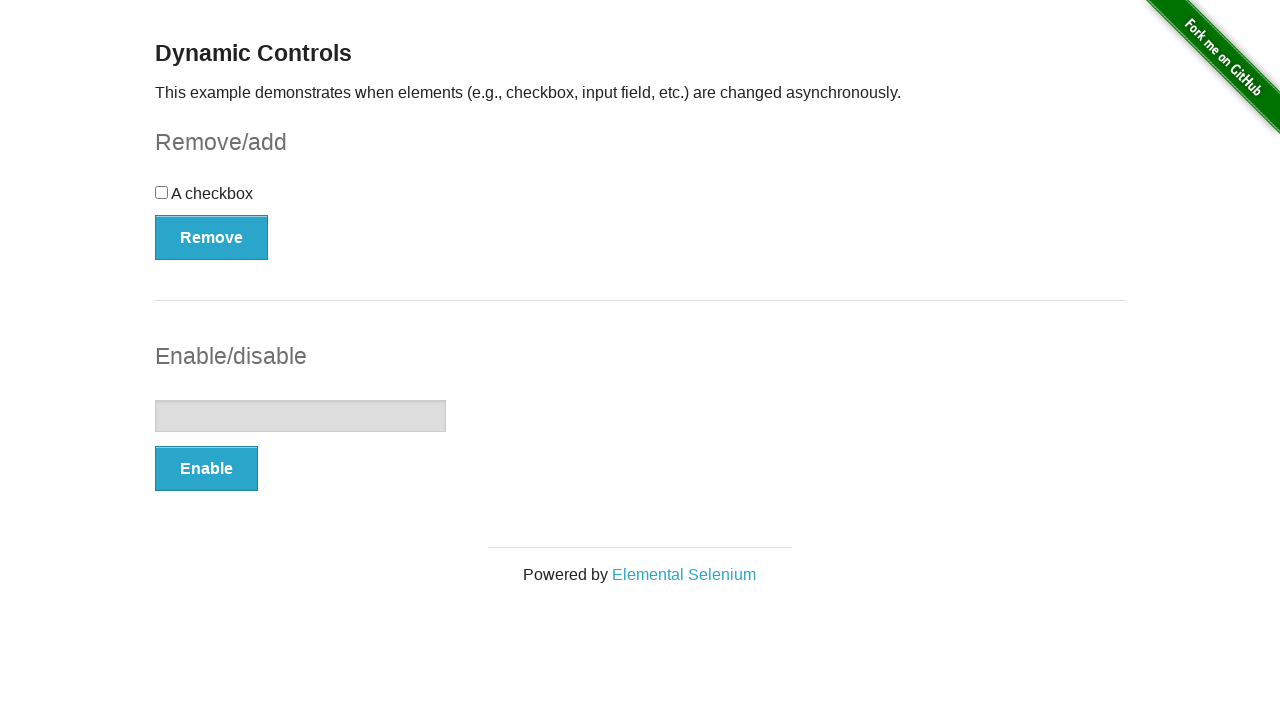

Clicked the Remove button at (212, 237) on xpath=//button[text()='Remove']
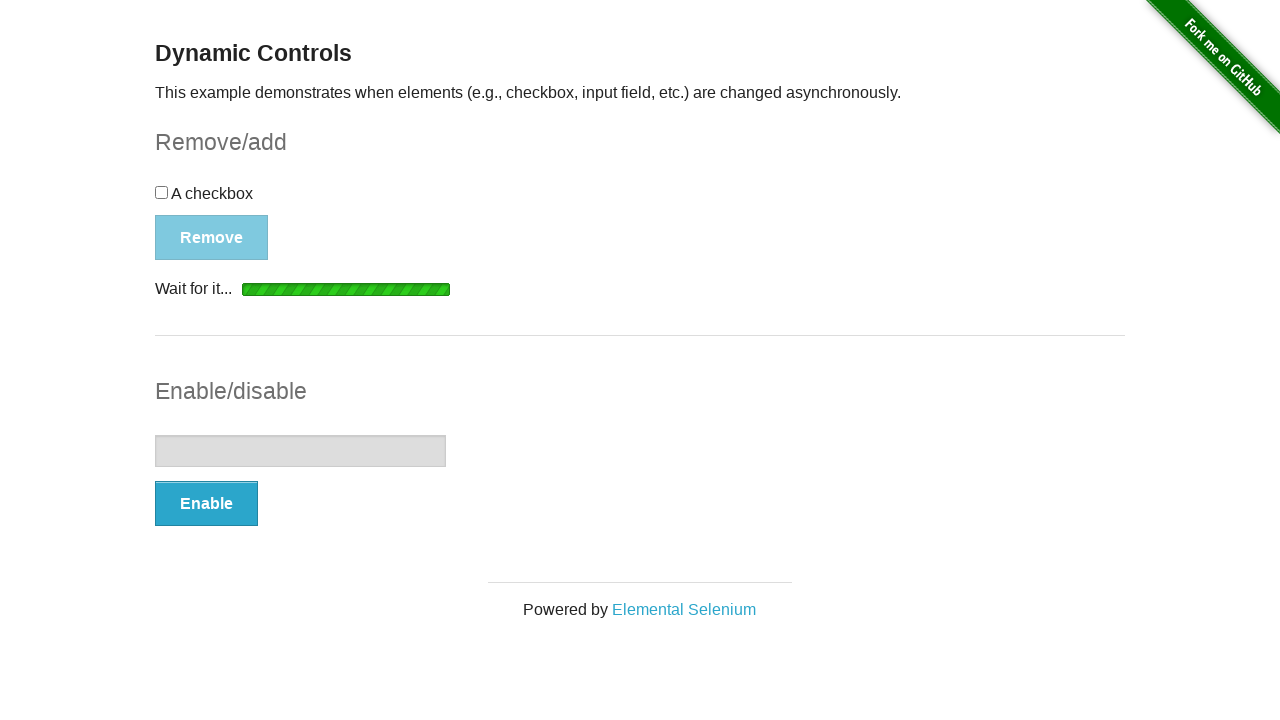

Waited for the message element to become visible
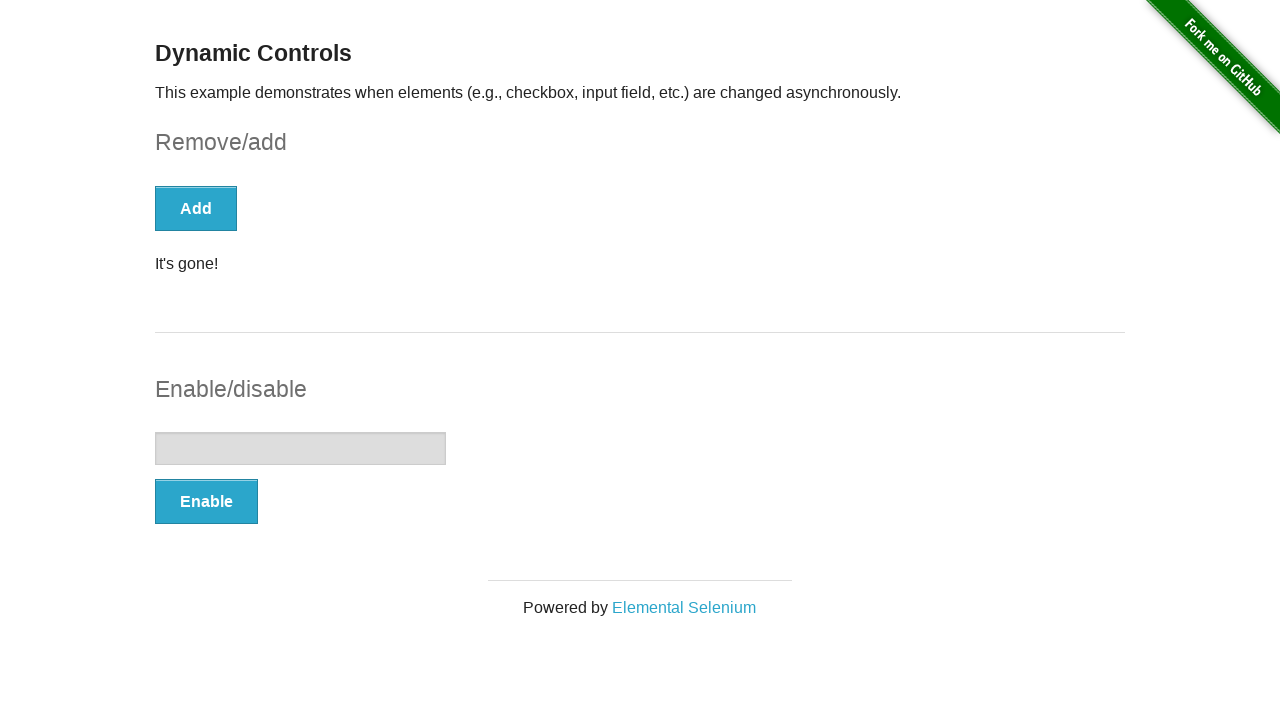

Retrieved message text content
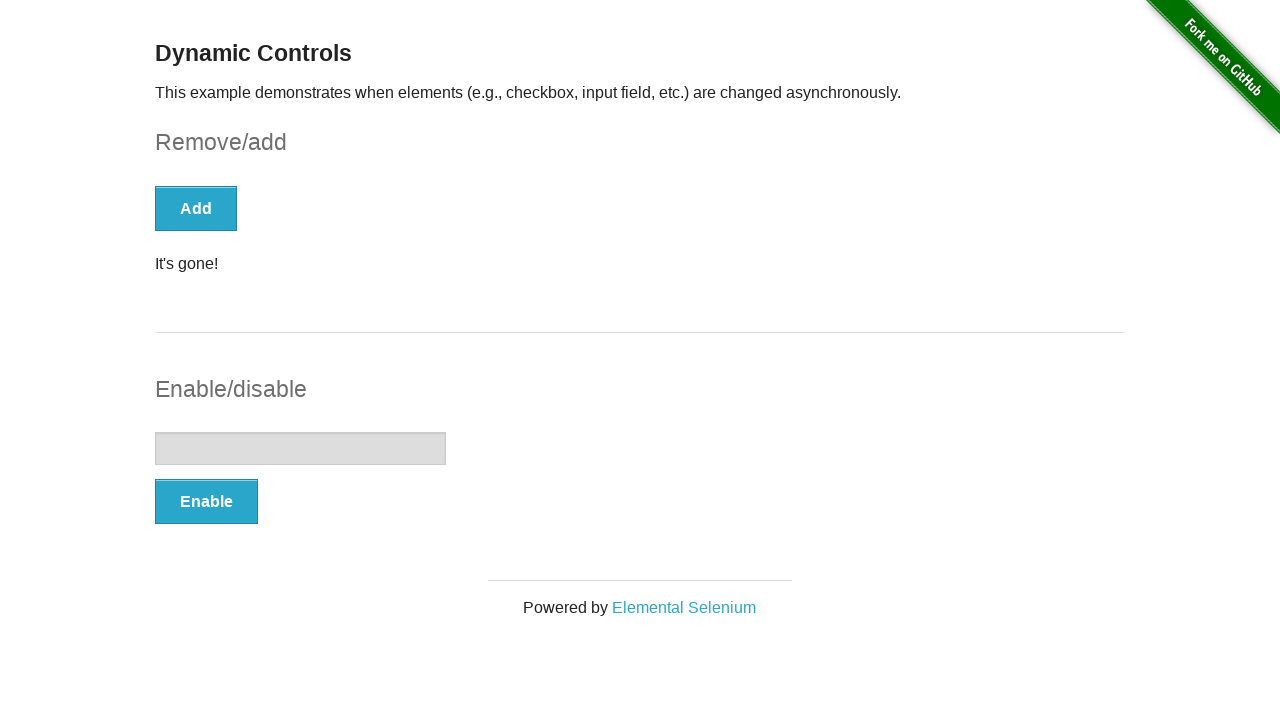

Verified that message displays 'It's gone!'
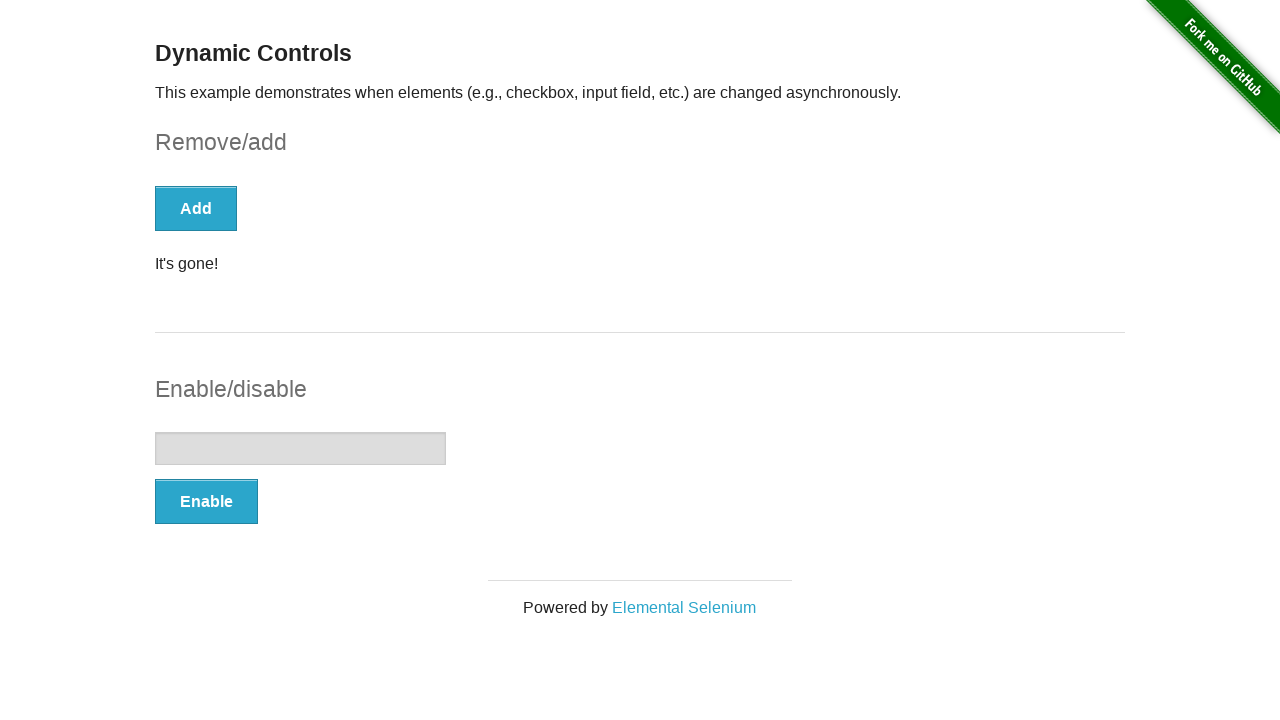

Confirmed checkbox element is no longer visible
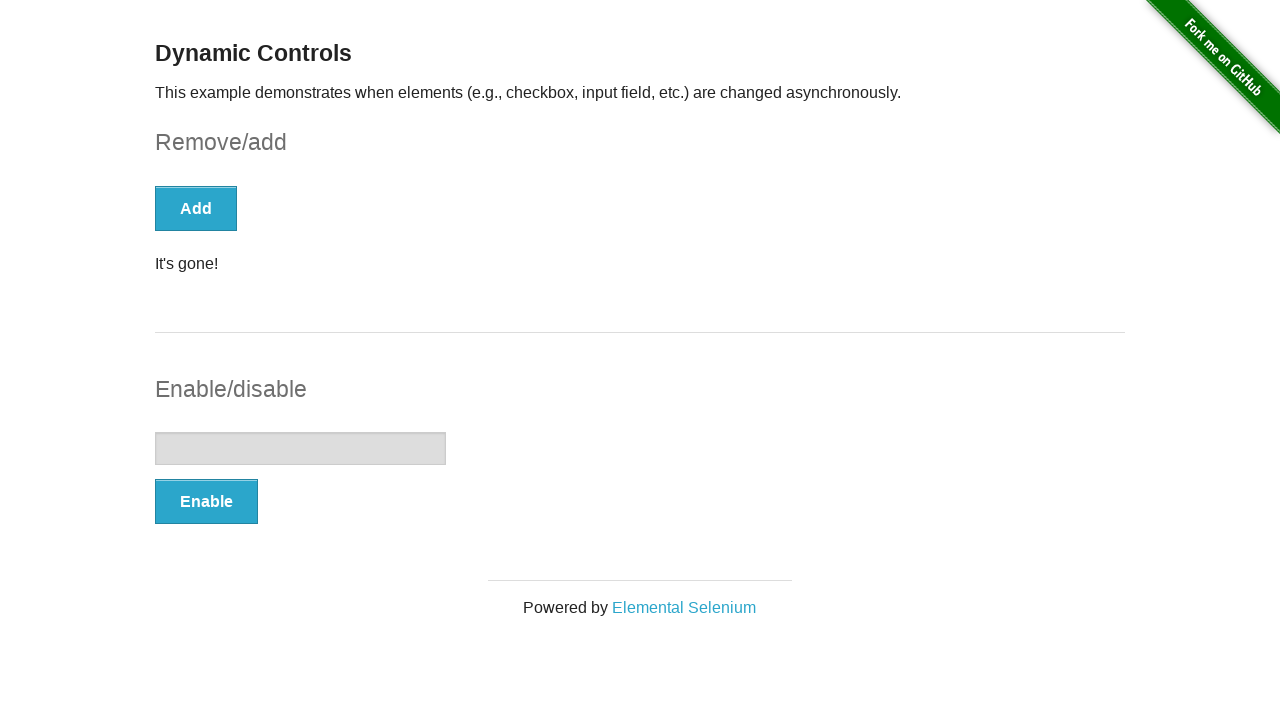

Waited for Add button to be present in DOM
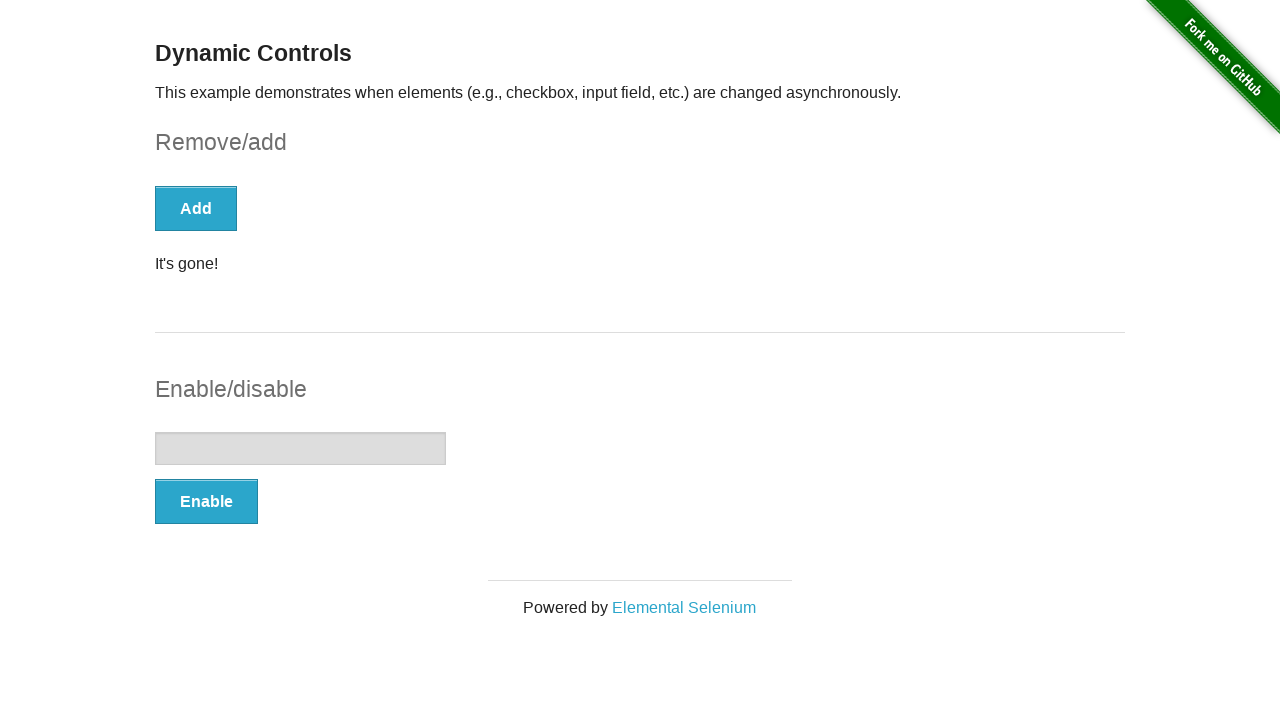

Verified Add button is visible
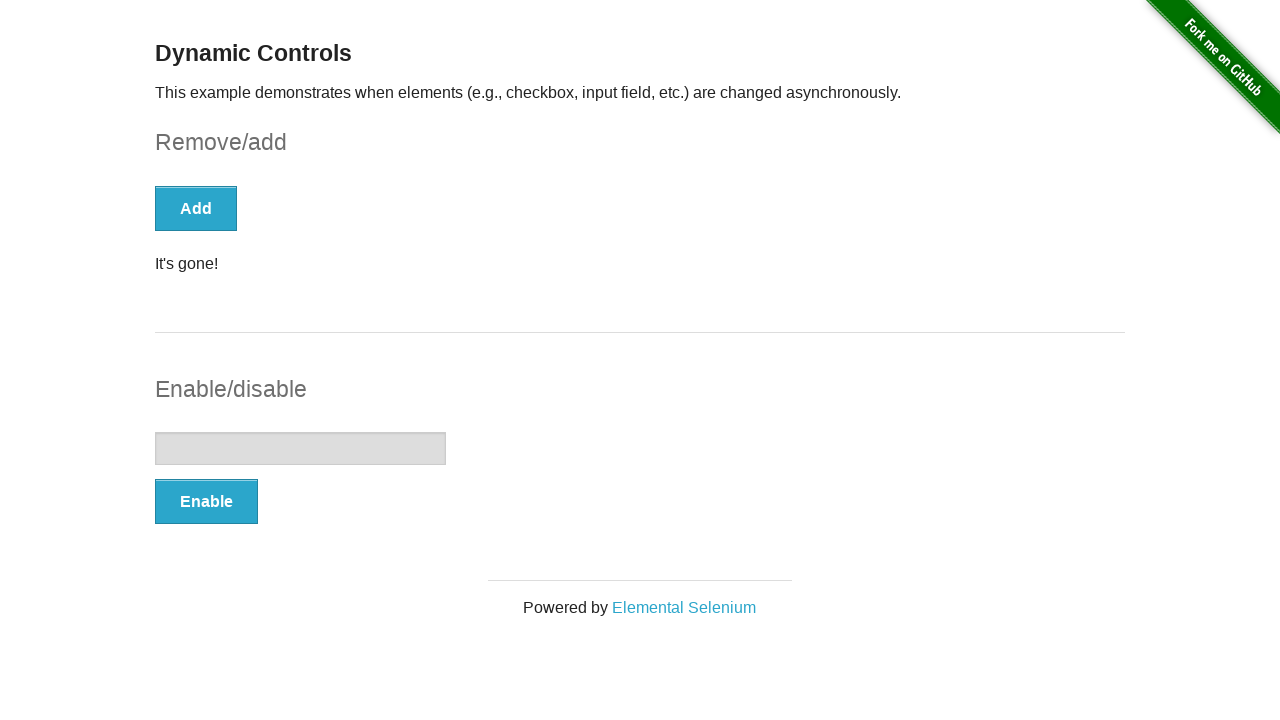

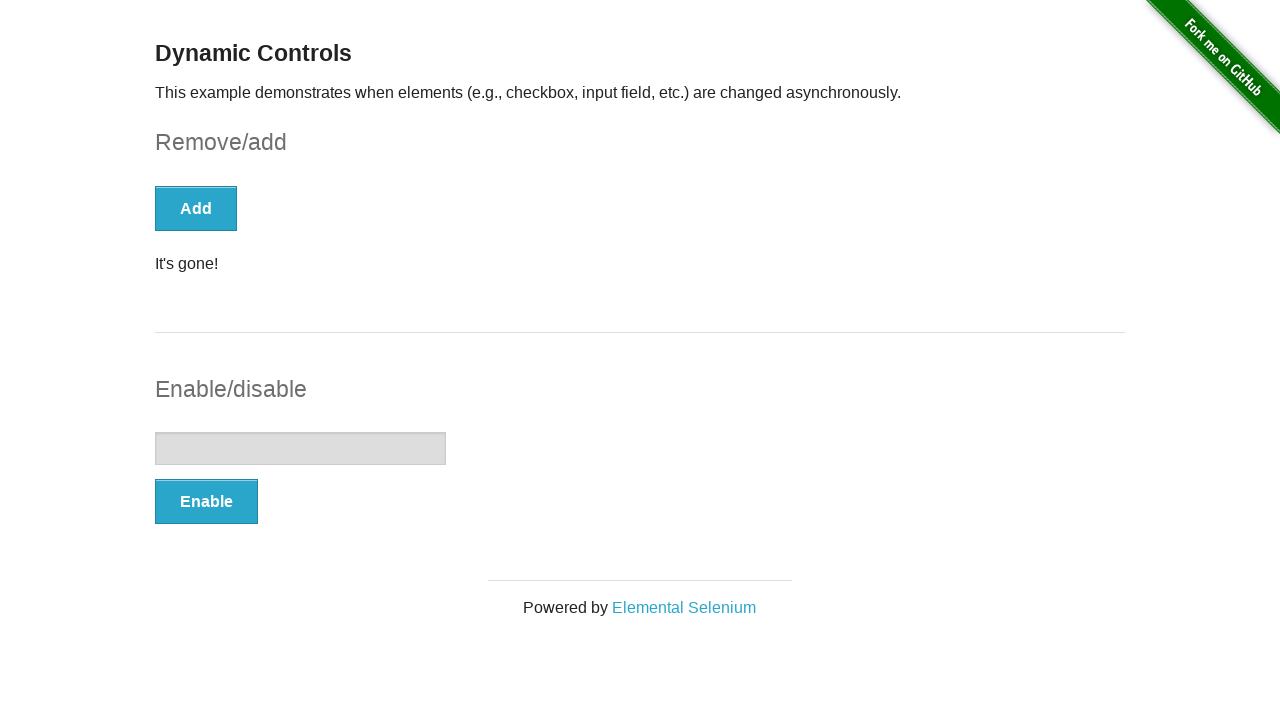